Demonstrates focus functionality by navigating to a web shop and focusing on an input element

Starting URL: https://danube-web.shop/

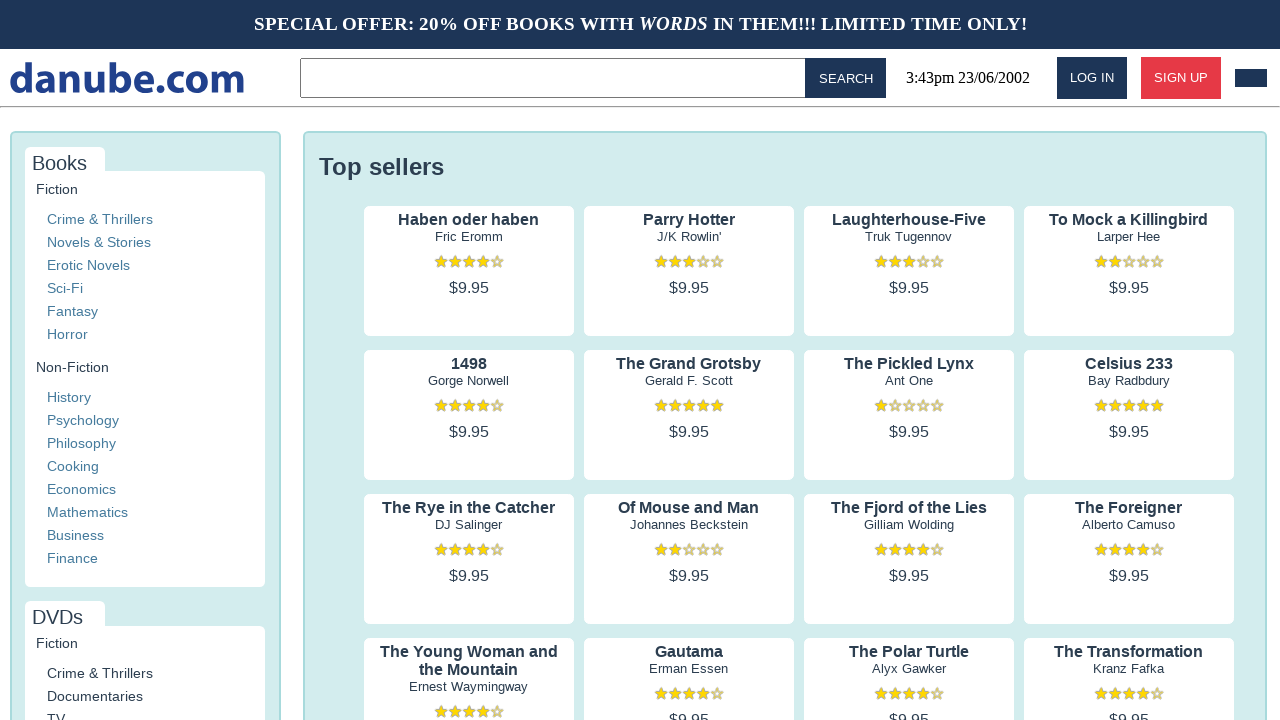

Focused on input element on input
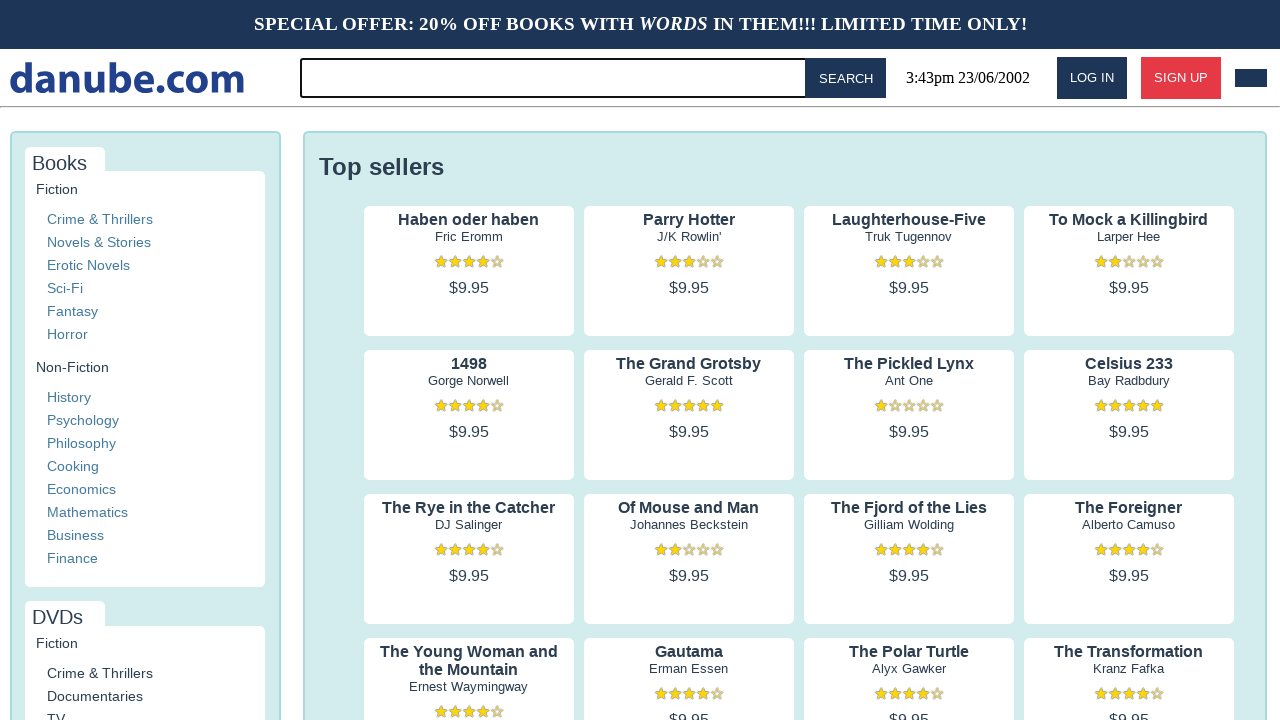

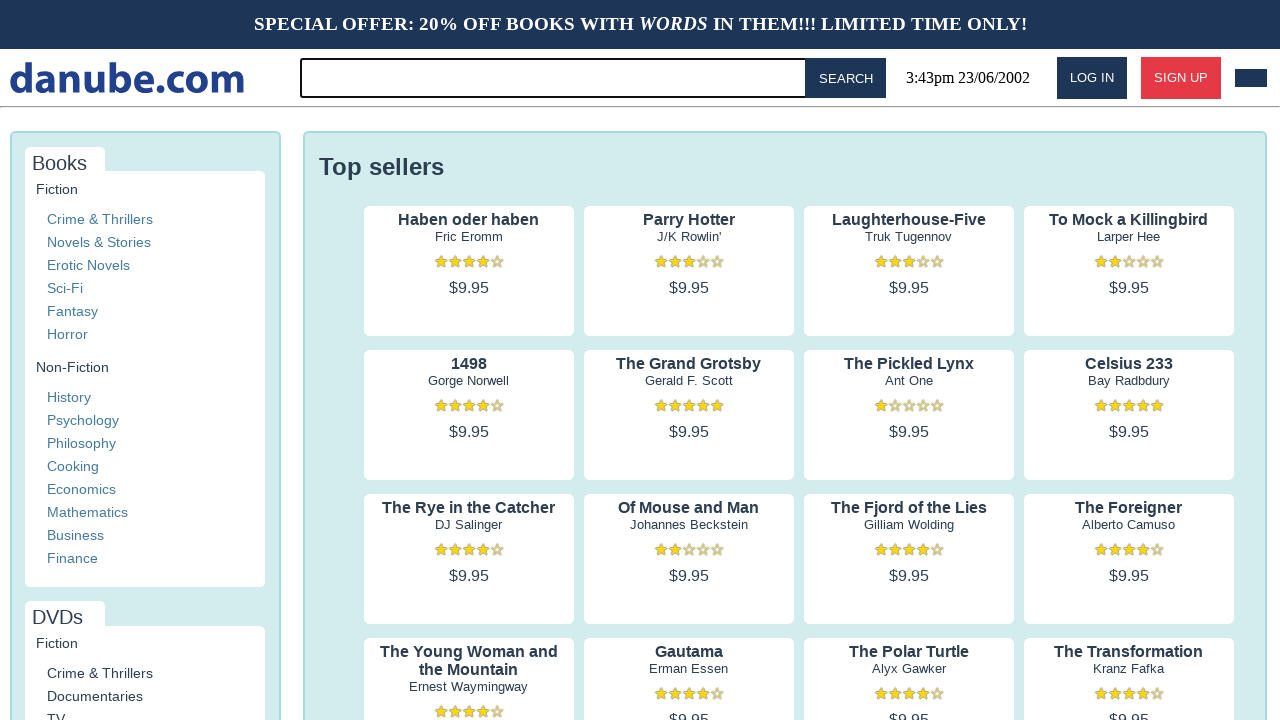